Finds a link with mathematically calculated text (result of math formula), clicks it to navigate to a registration form, then fills out the form fields.

Starting URL: http://suninjuly.github.io/find_link_text

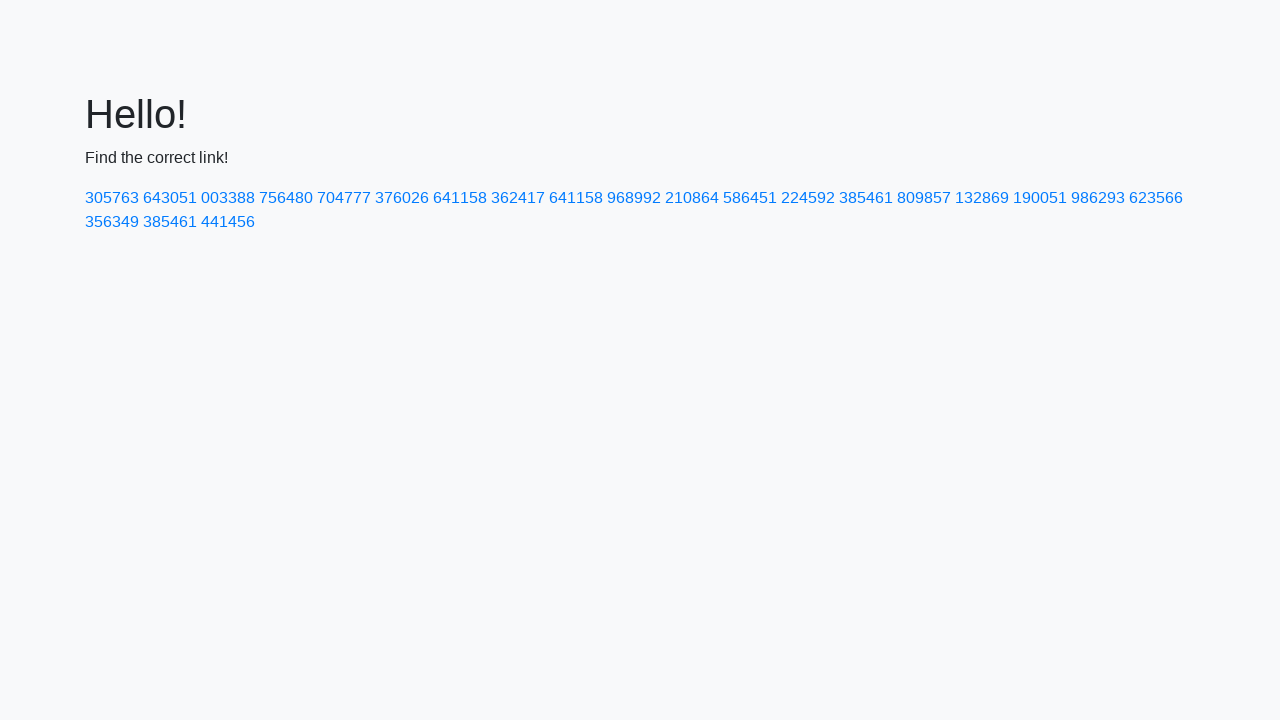

Calculated link text using mathematical formula: ceil(π^e * 10000)
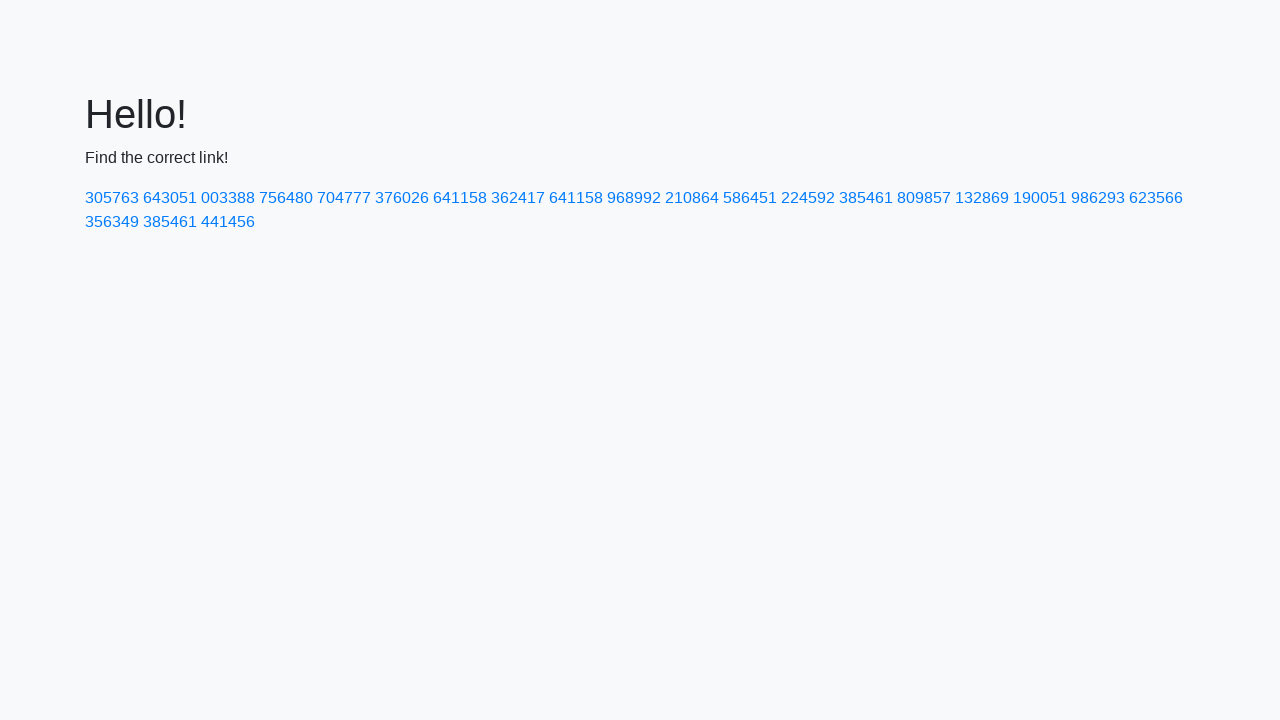

Clicked link with calculated text '224592' at (808, 198) on a:text('224592')
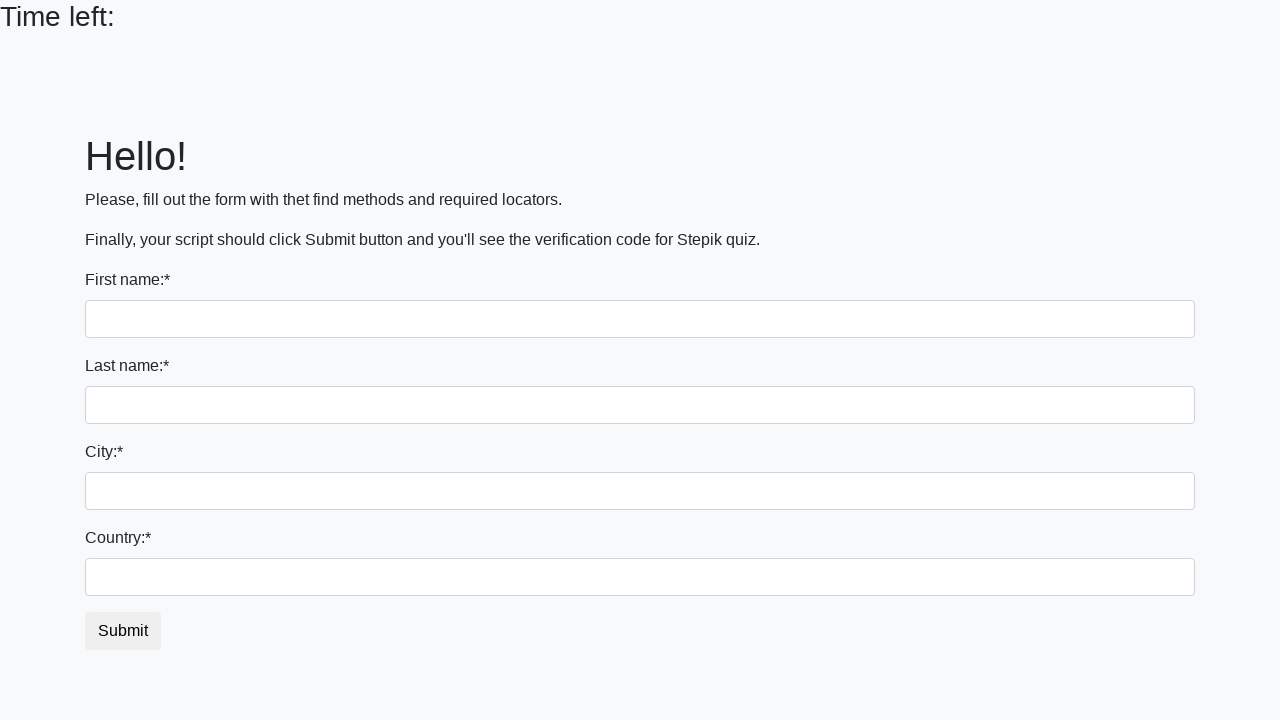

Waited for page to load after clicking link
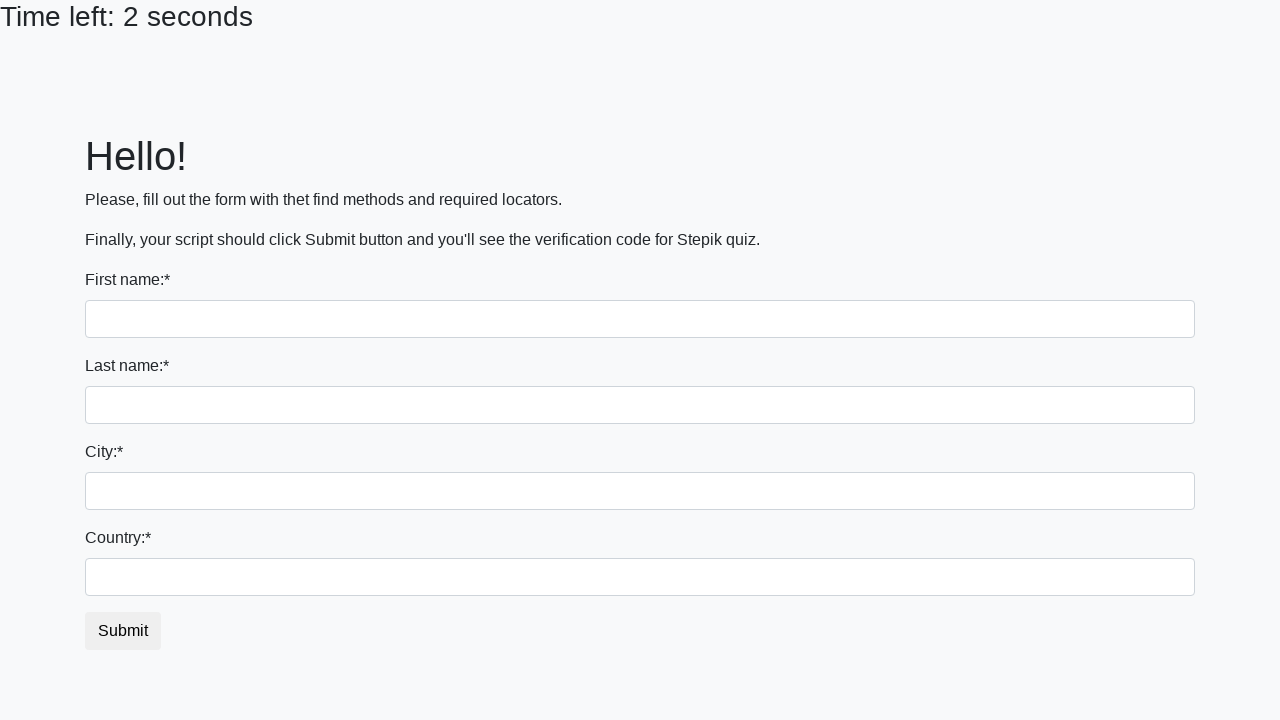

Filled first name field with 'Ivan' on input:first-of-type
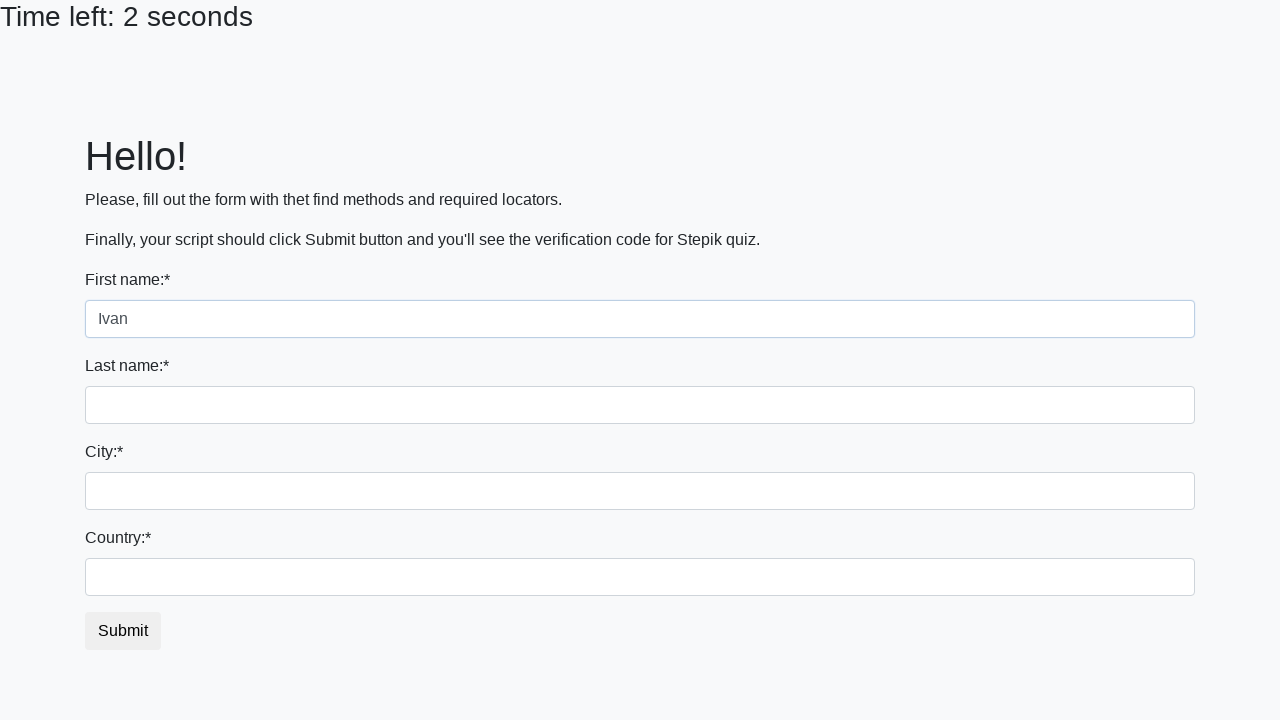

Filled last name field with 'Petrov' on input[name='last_name']
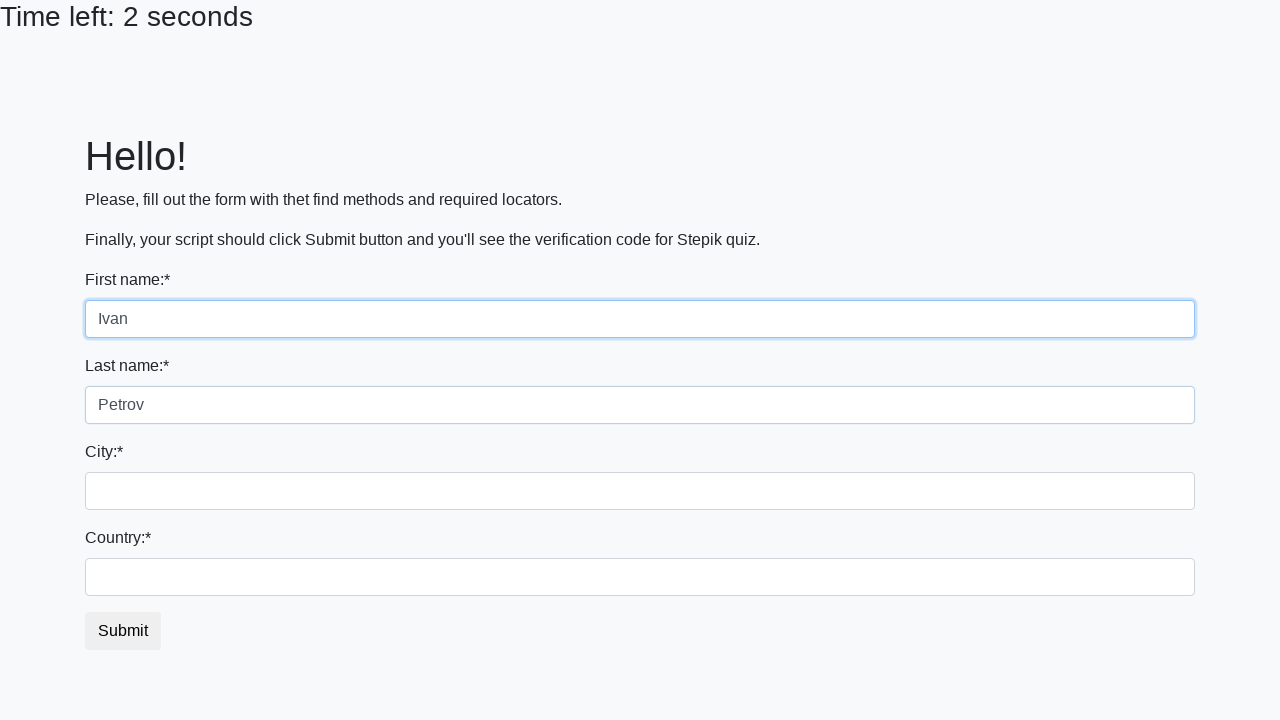

Filled city field with 'Smolensk' on input.city
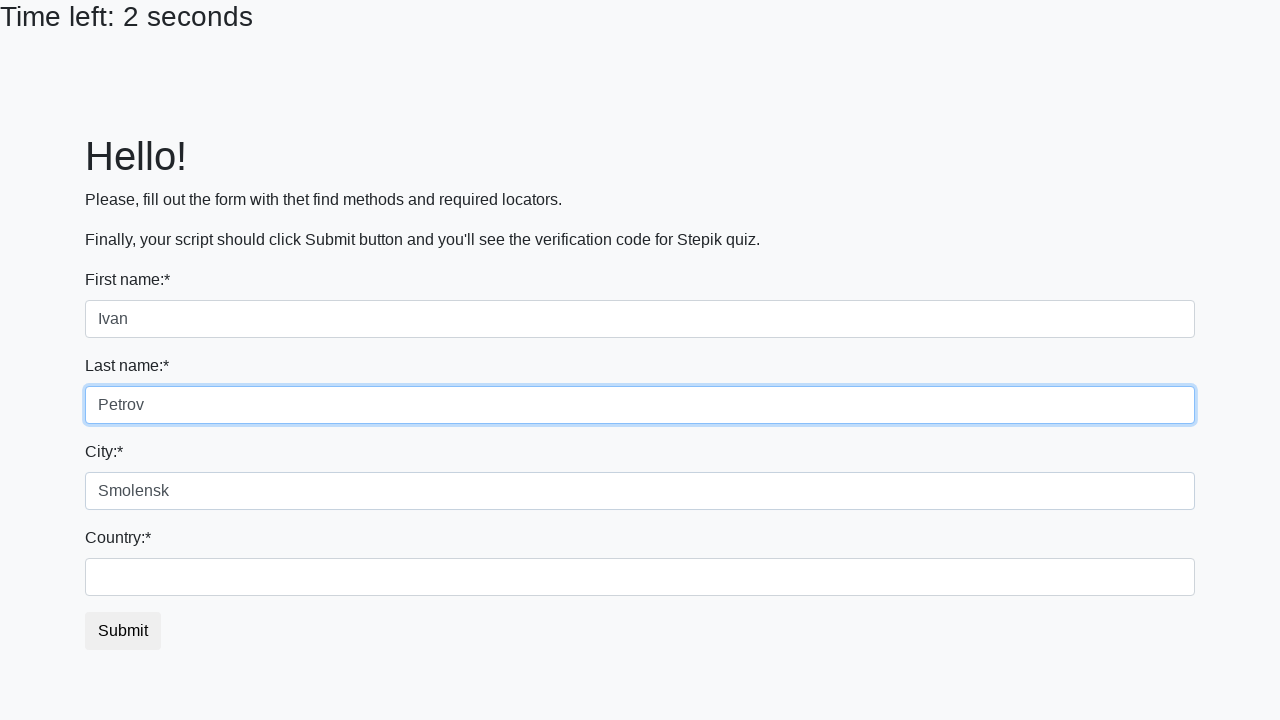

Filled country field with 'Russia' on #country
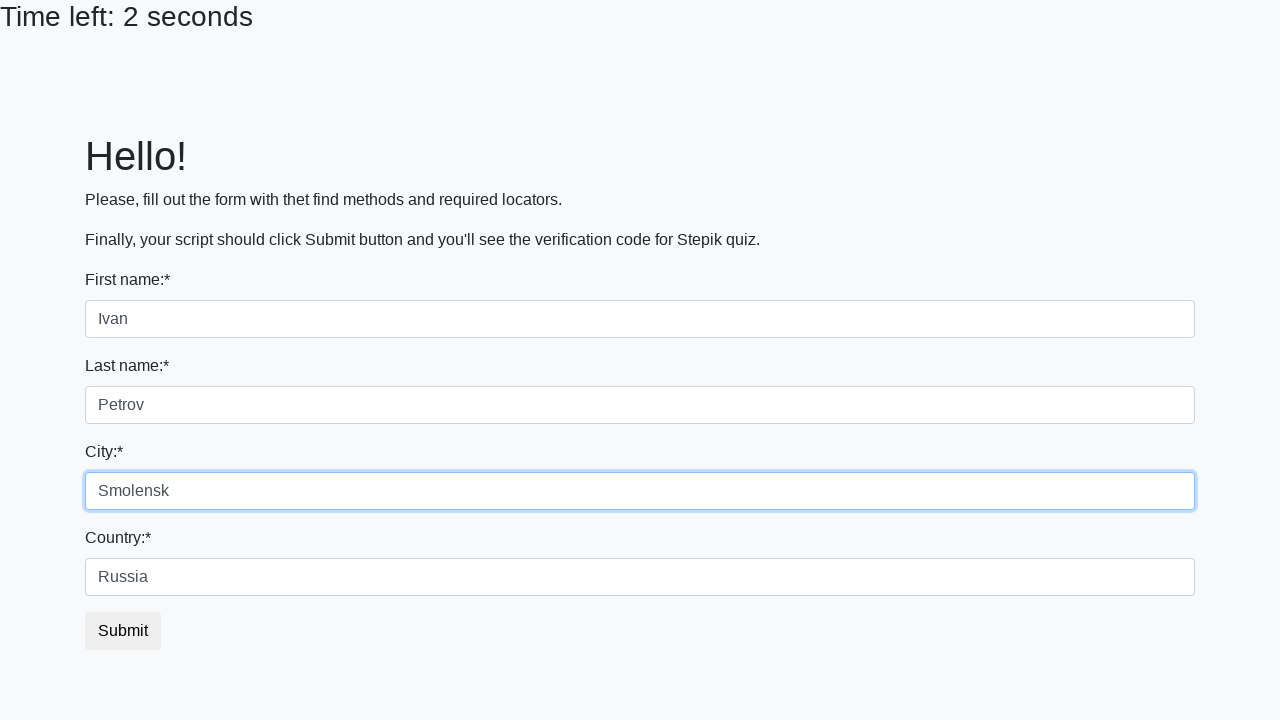

Clicked submit button to complete registration form at (123, 631) on button.btn
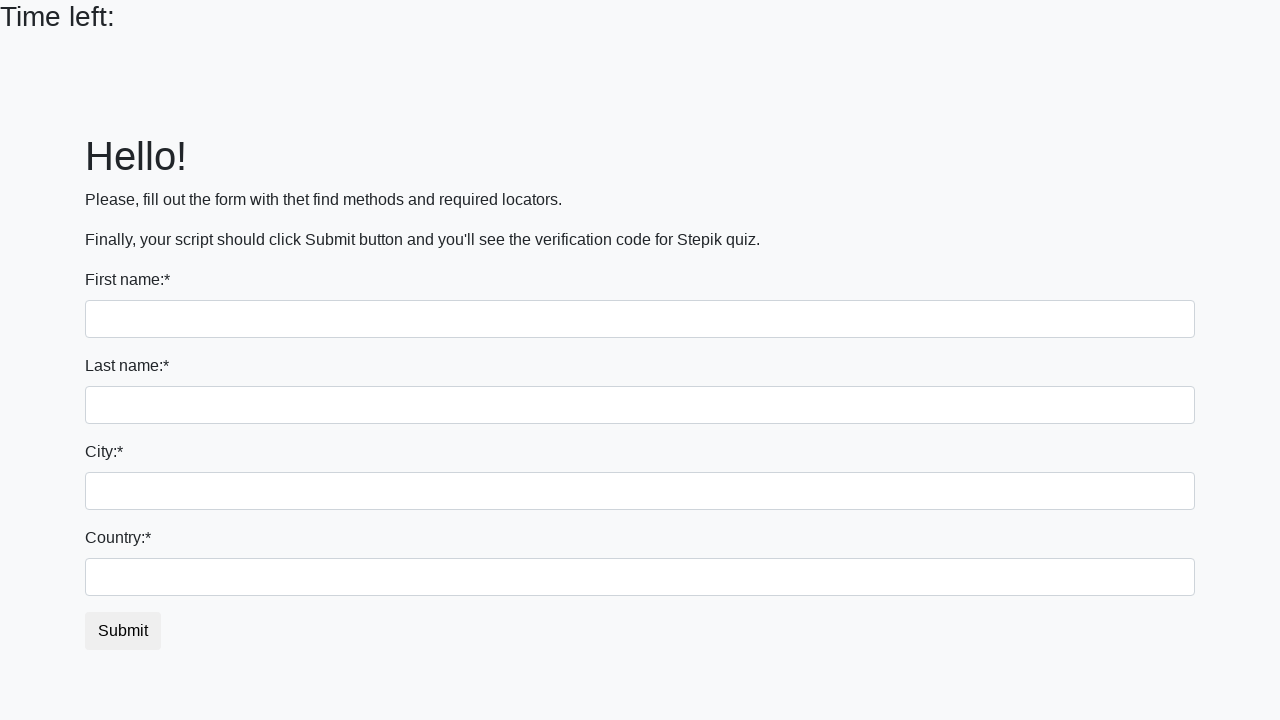

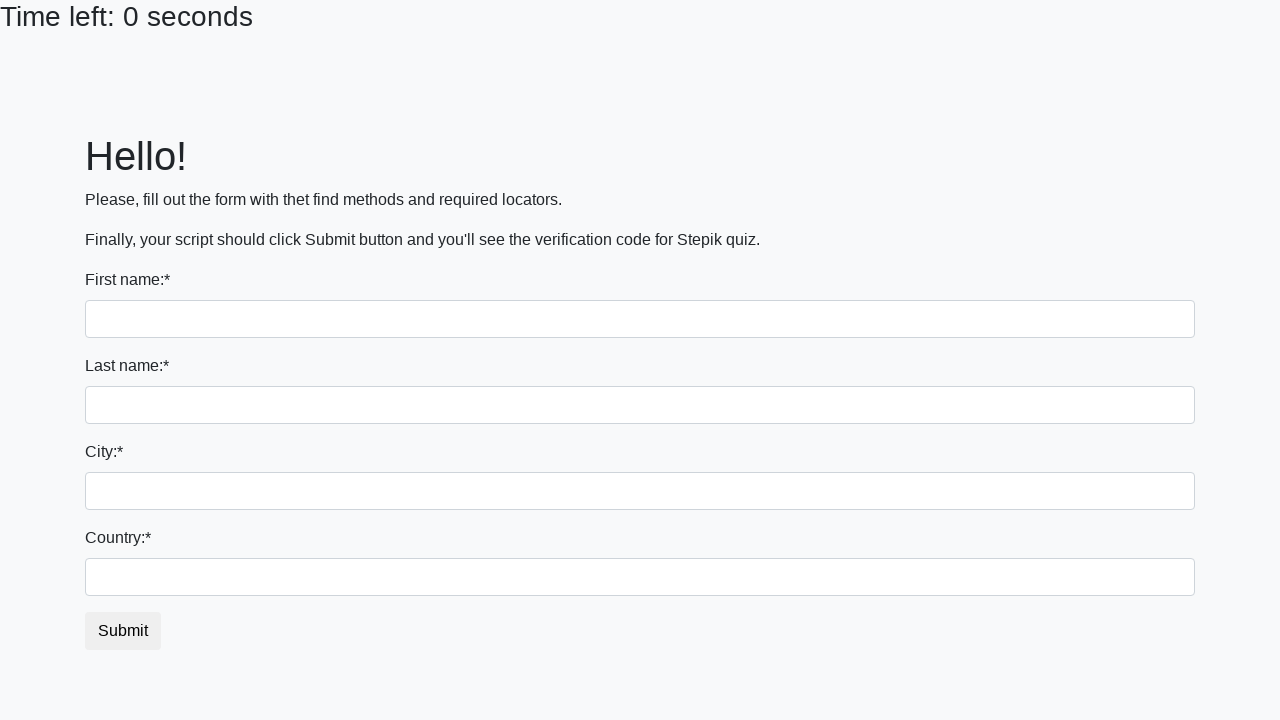